Tests text input functionality by entering text into an input field and clicking a button that updates its label to match the entered text

Starting URL: http://uitestingplayground.com/textinput

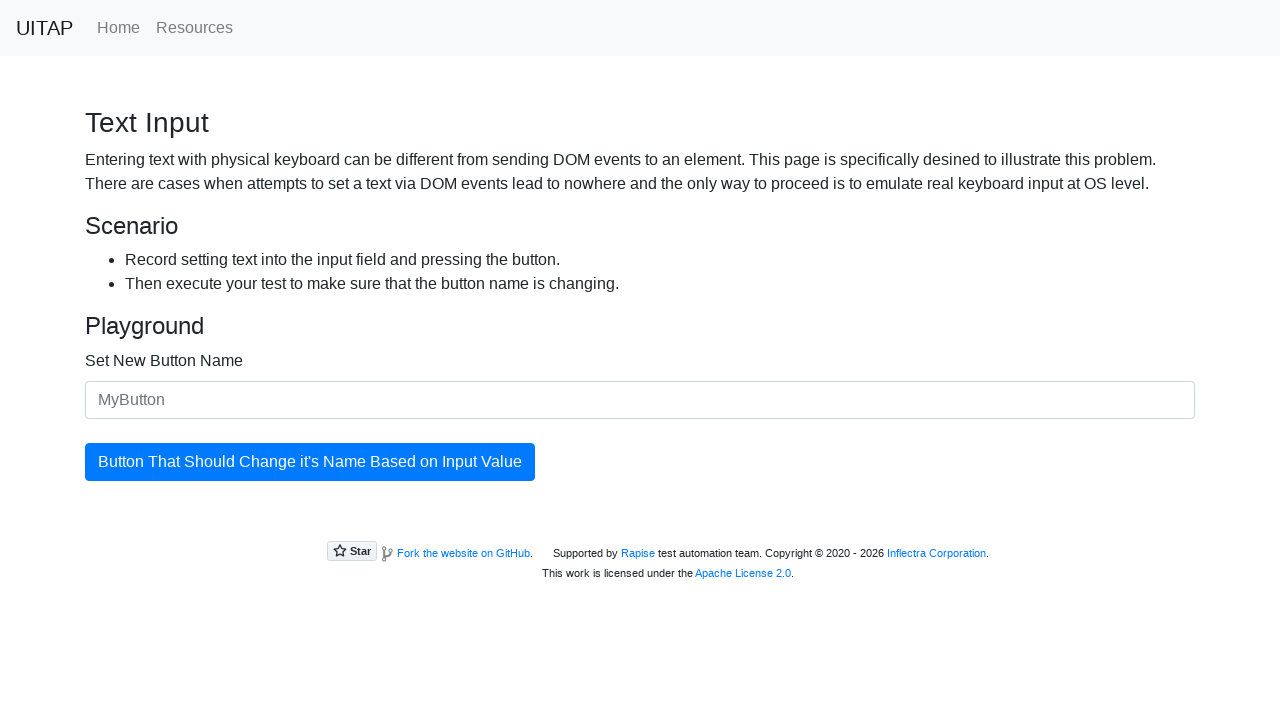

Text input field is visible and ready
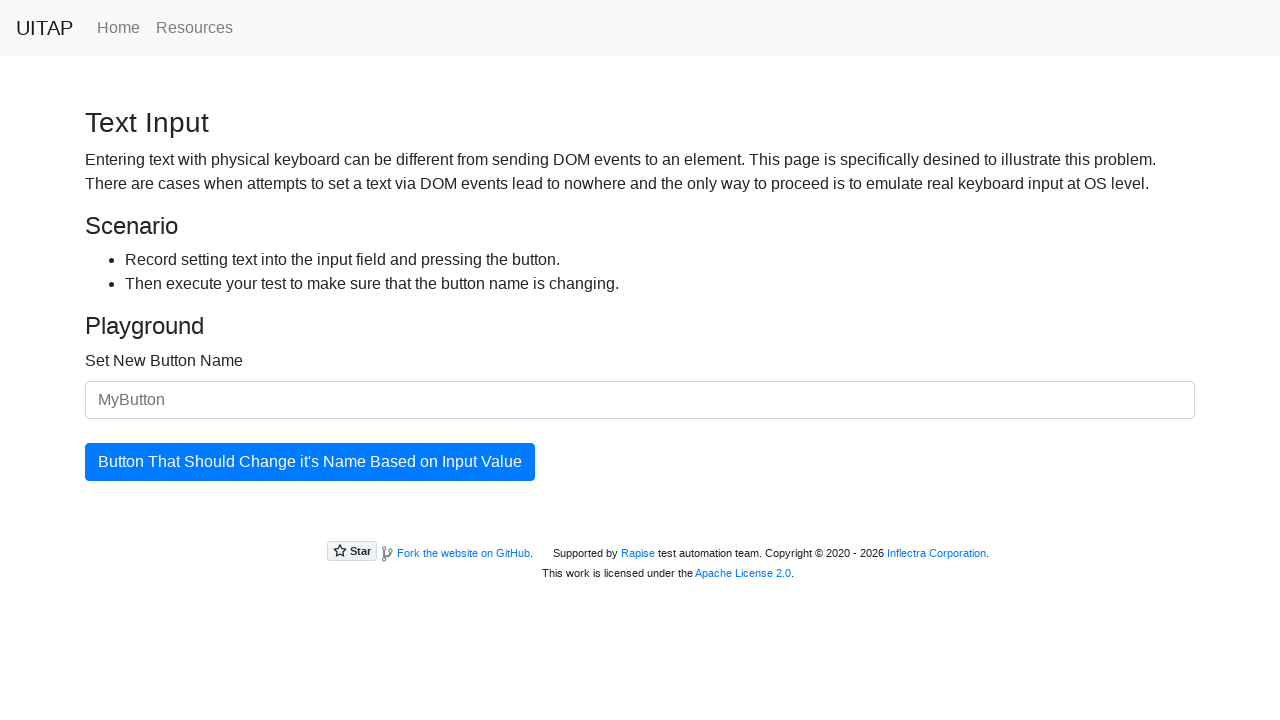

Filled text input field with 'SkyPro' on #newButtonName
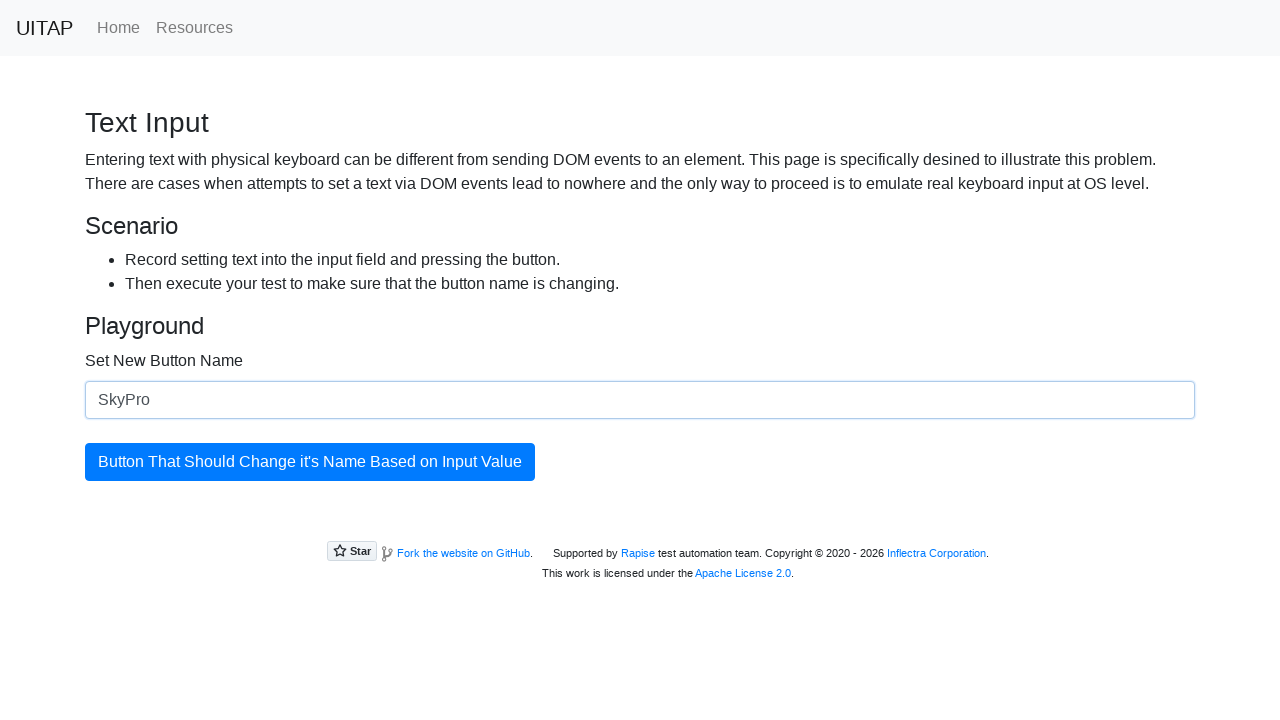

Clicked the button to update its label at (310, 462) on #updatingButton
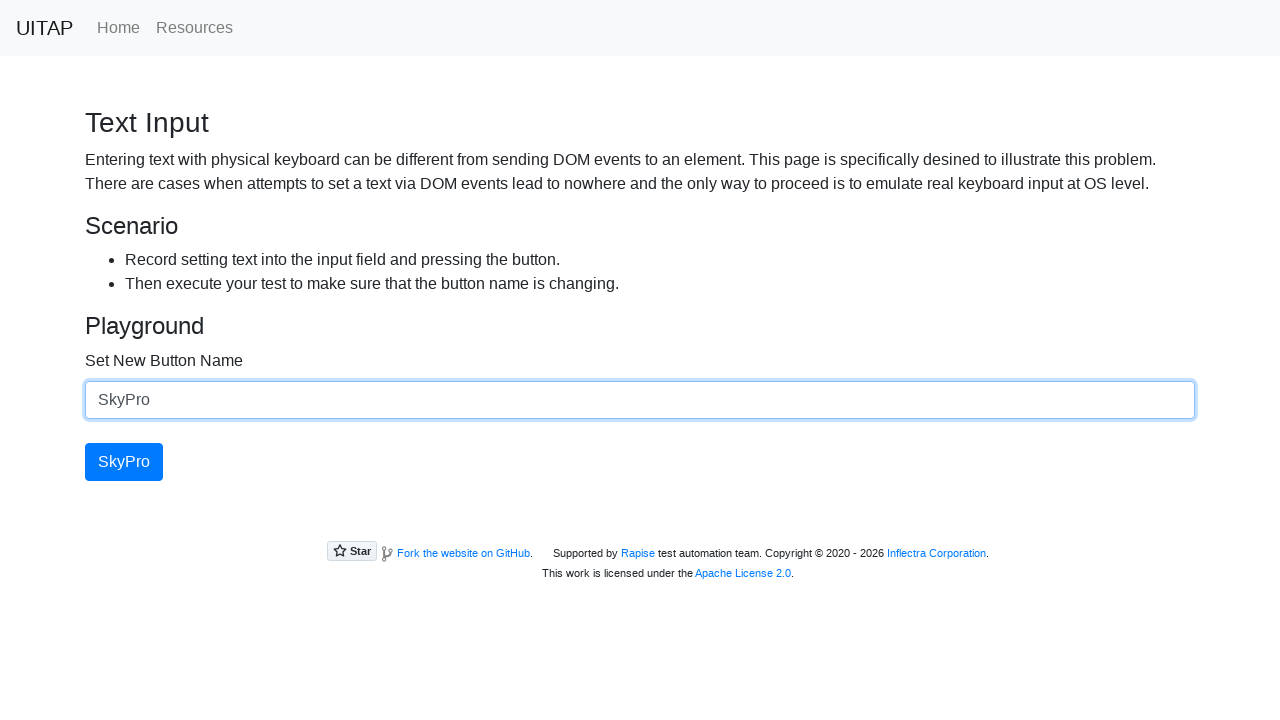

Button label successfully updated to 'SkyPro'
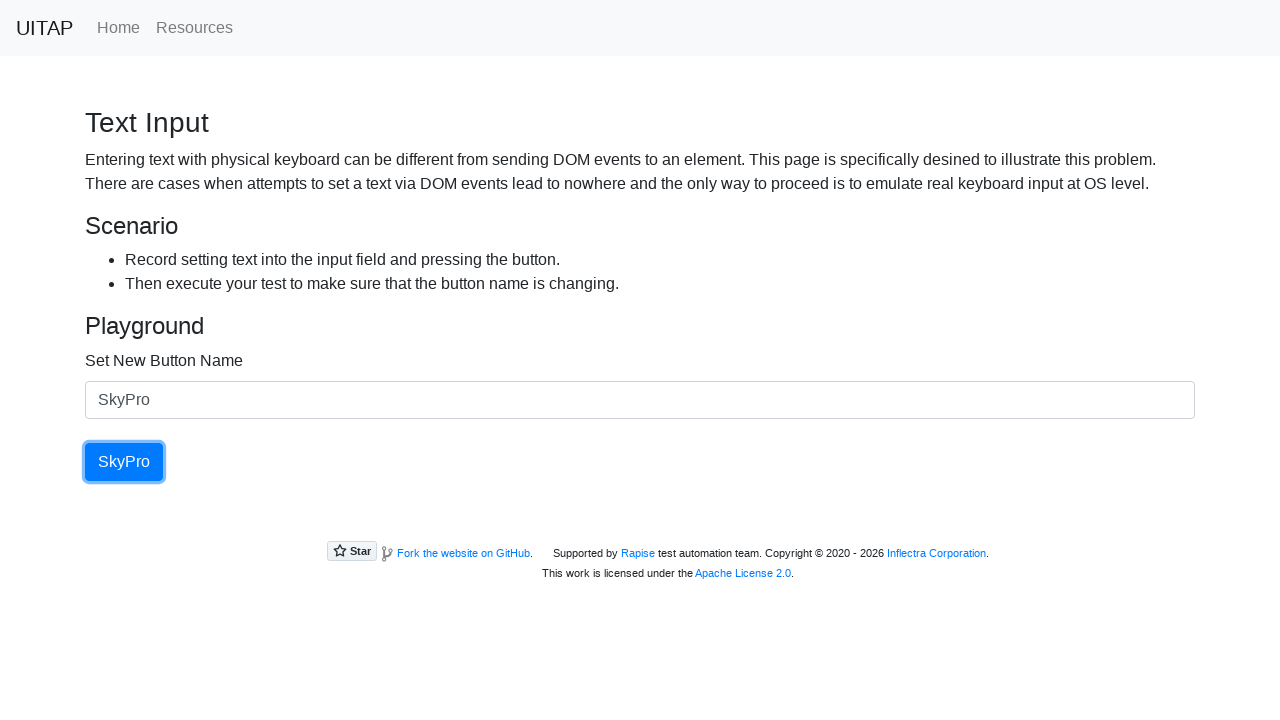

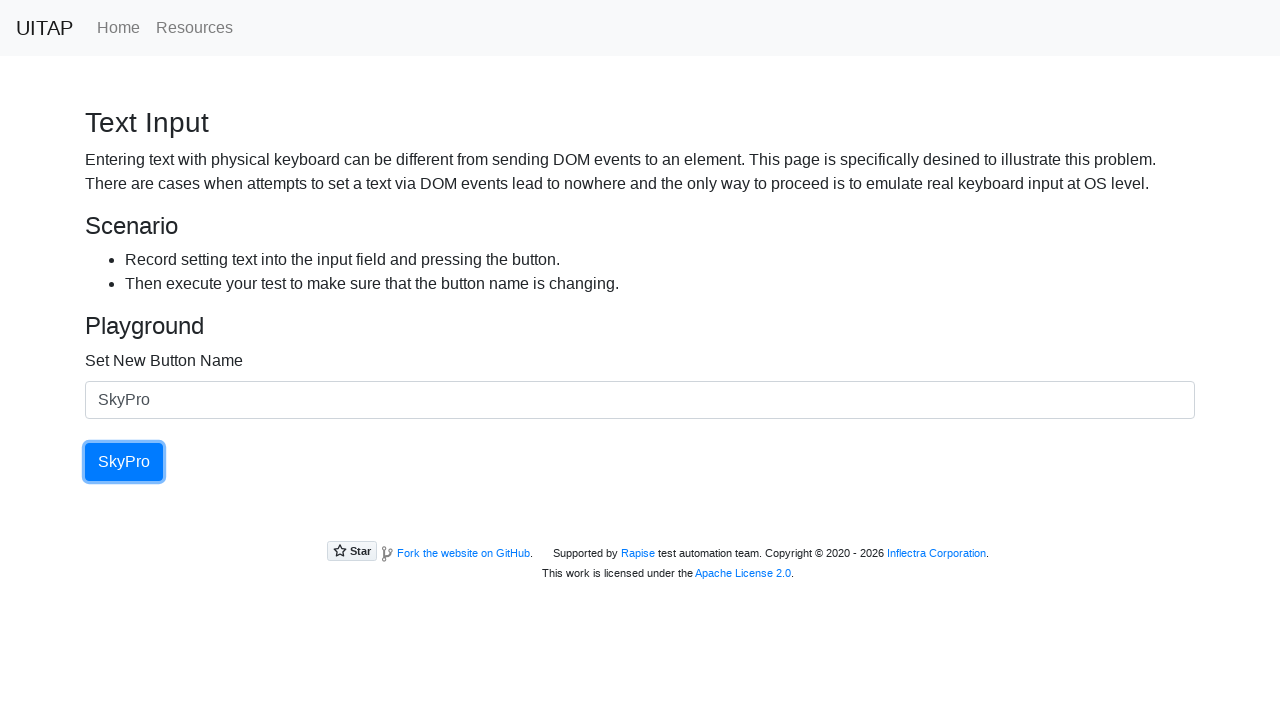